Tests form interaction by extracting a value from an image attribute, performing a mathematical calculation, filling in the answer, checking a checkbox, selecting a radio button, and submitting the form.

Starting URL: http://suninjuly.github.io/get_attribute.html

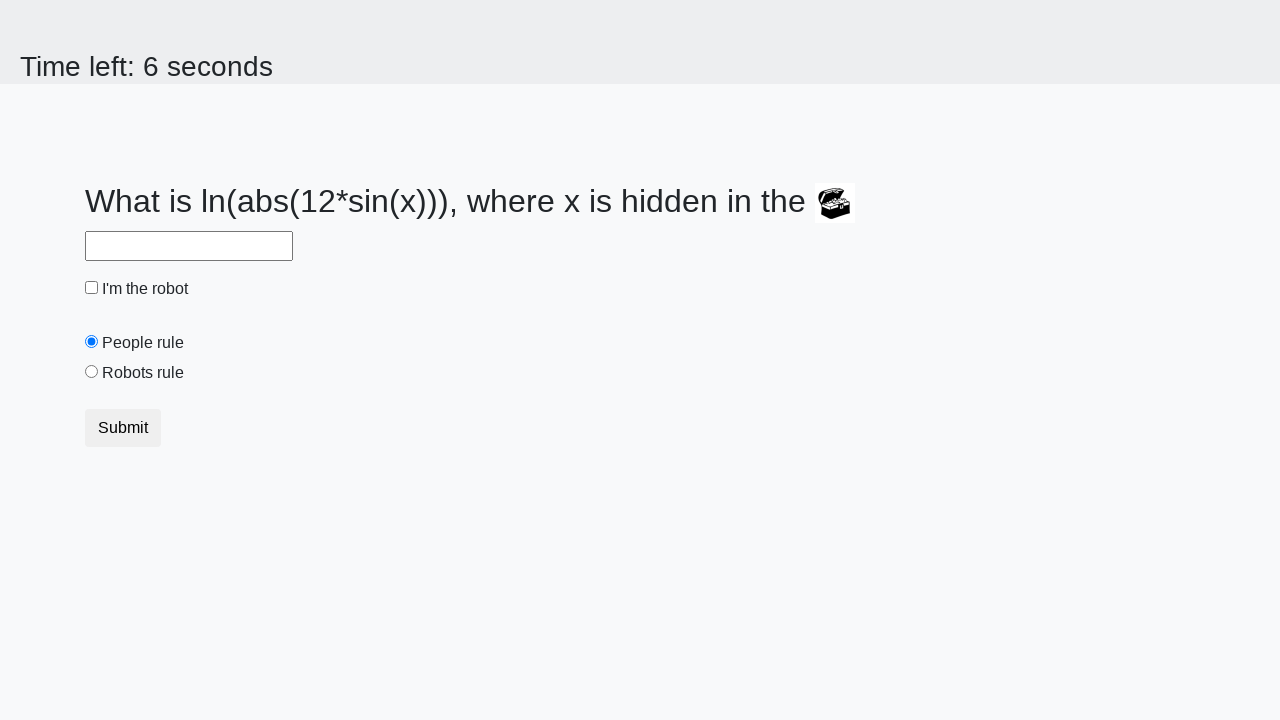

Located the image element containing the value to extract
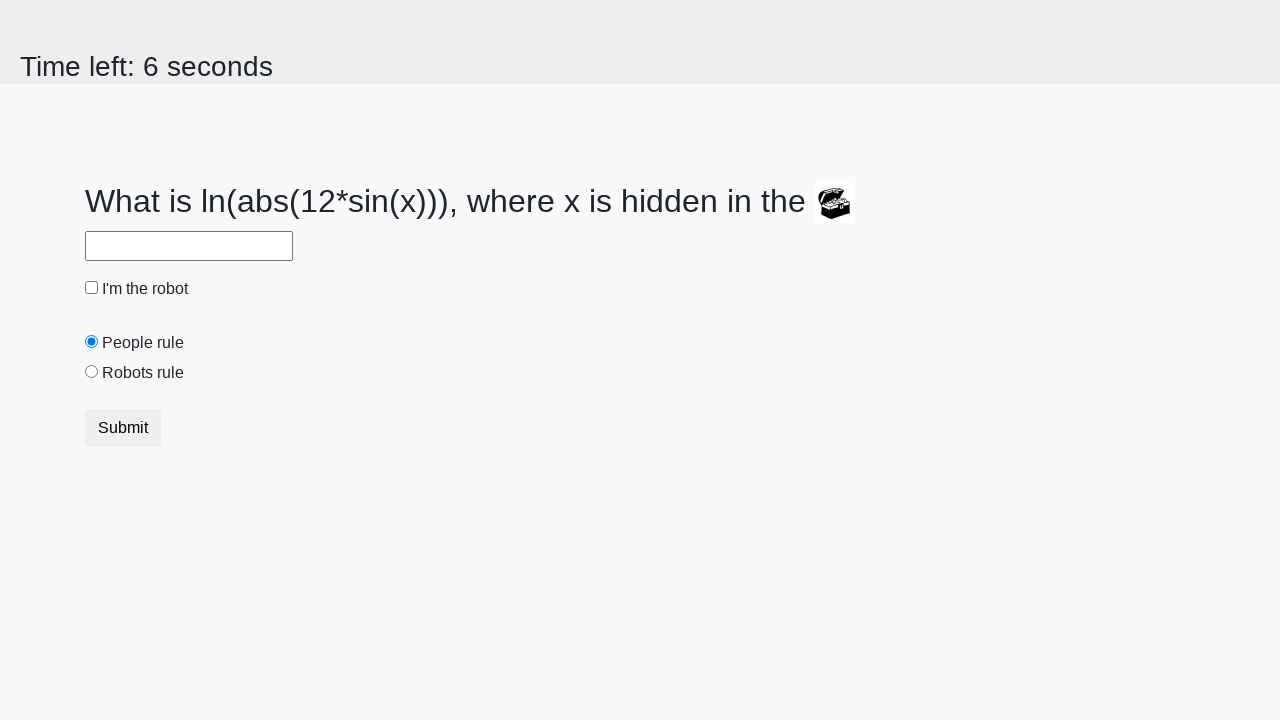

Extracted valuex attribute from image: 45
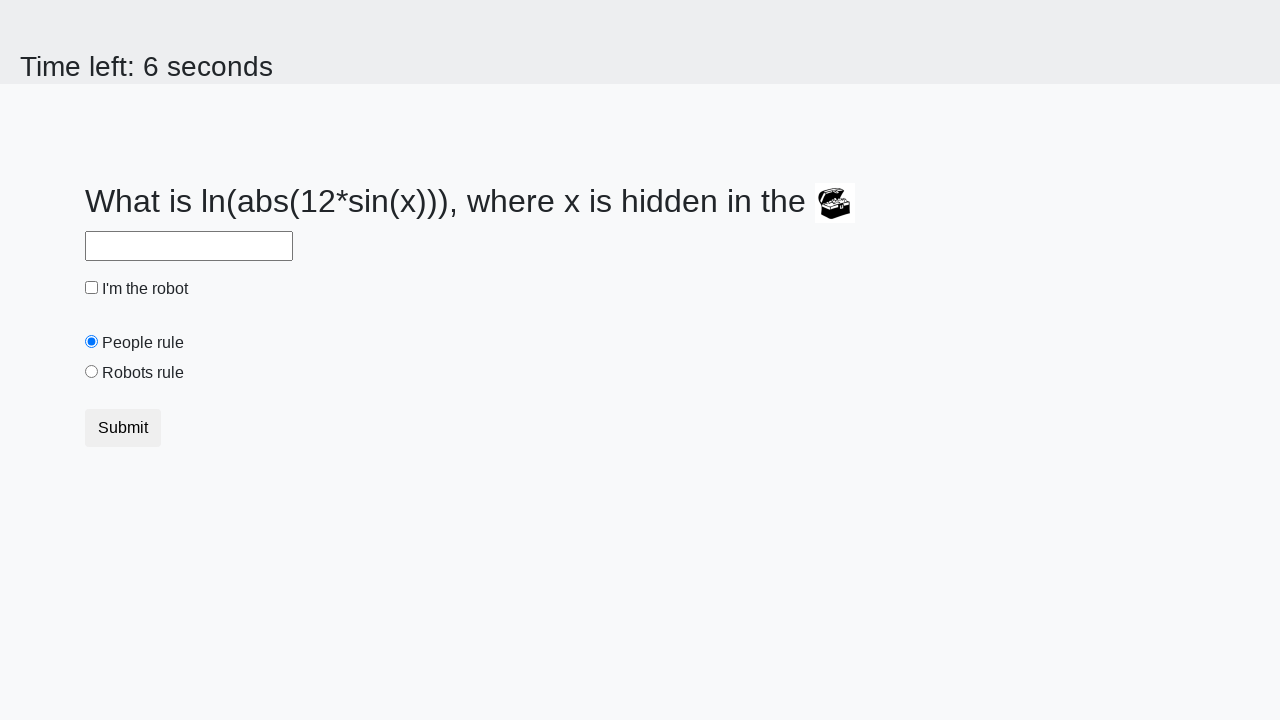

Calculated answer using mathematical formula: 2.3234501257777445
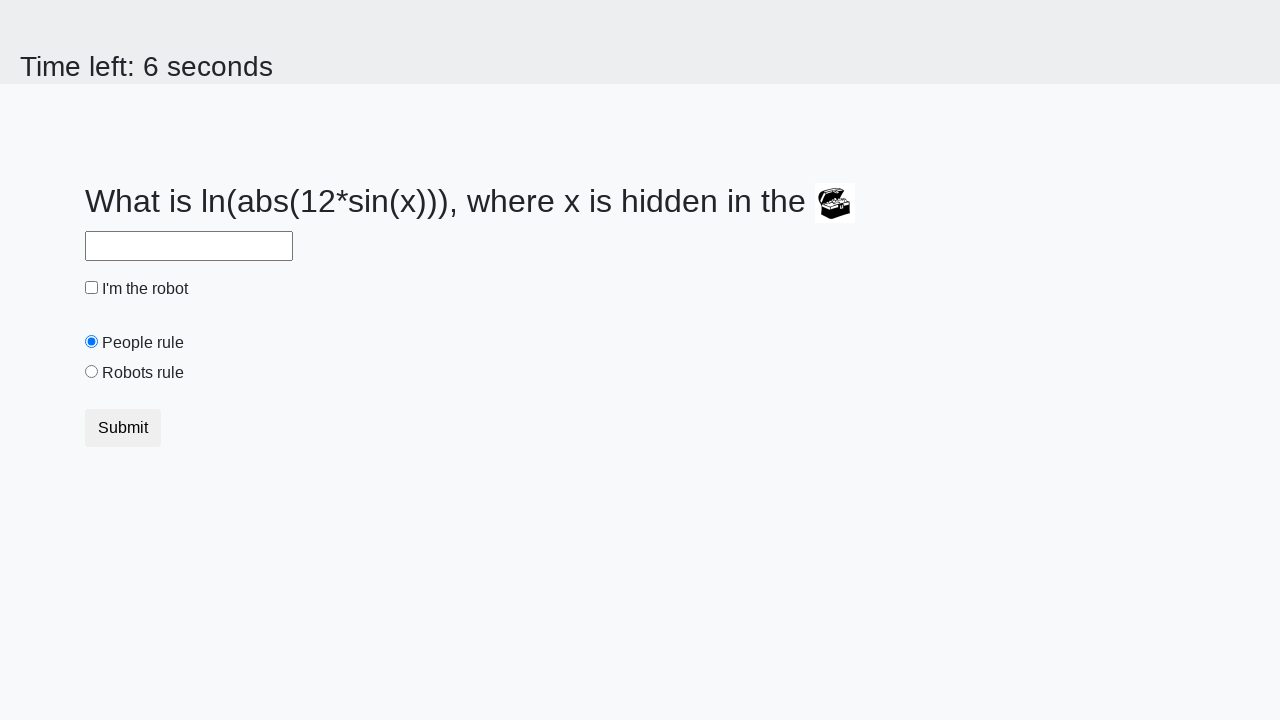

Filled answer field with calculated value: 2.3234501257777445 on #answer
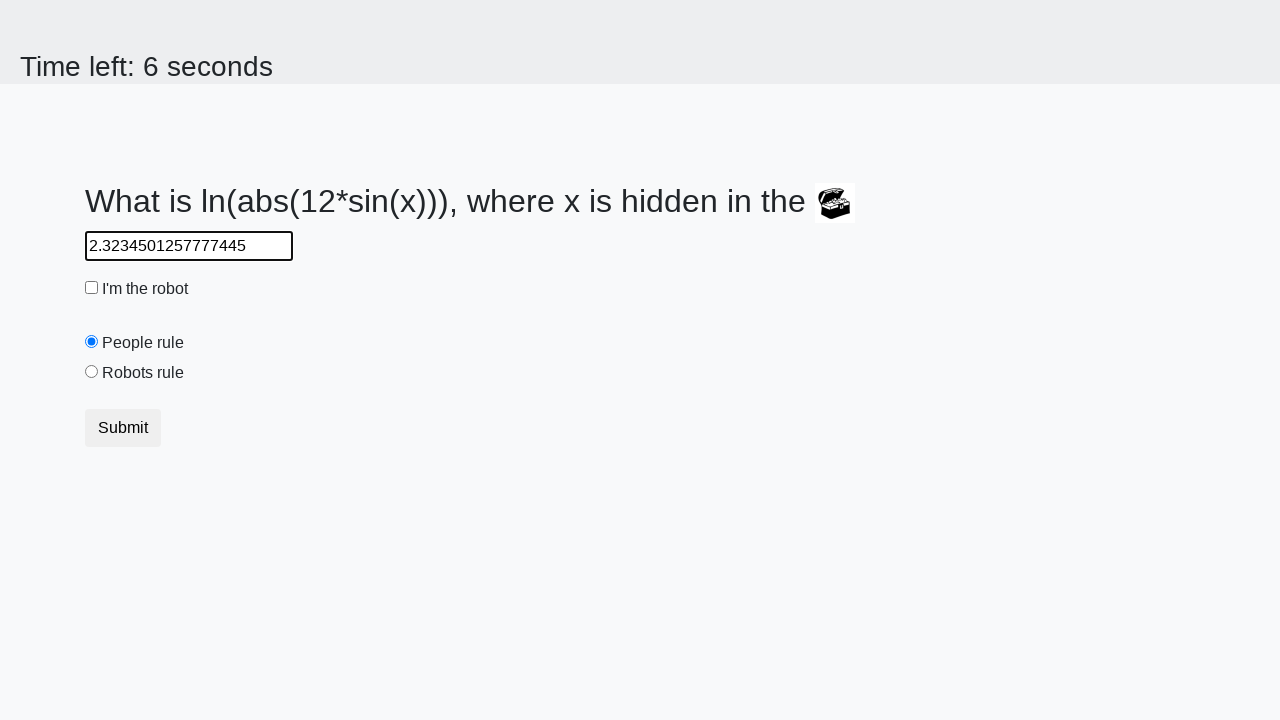

Checked the robot checkbox at (92, 288) on #robotCheckbox
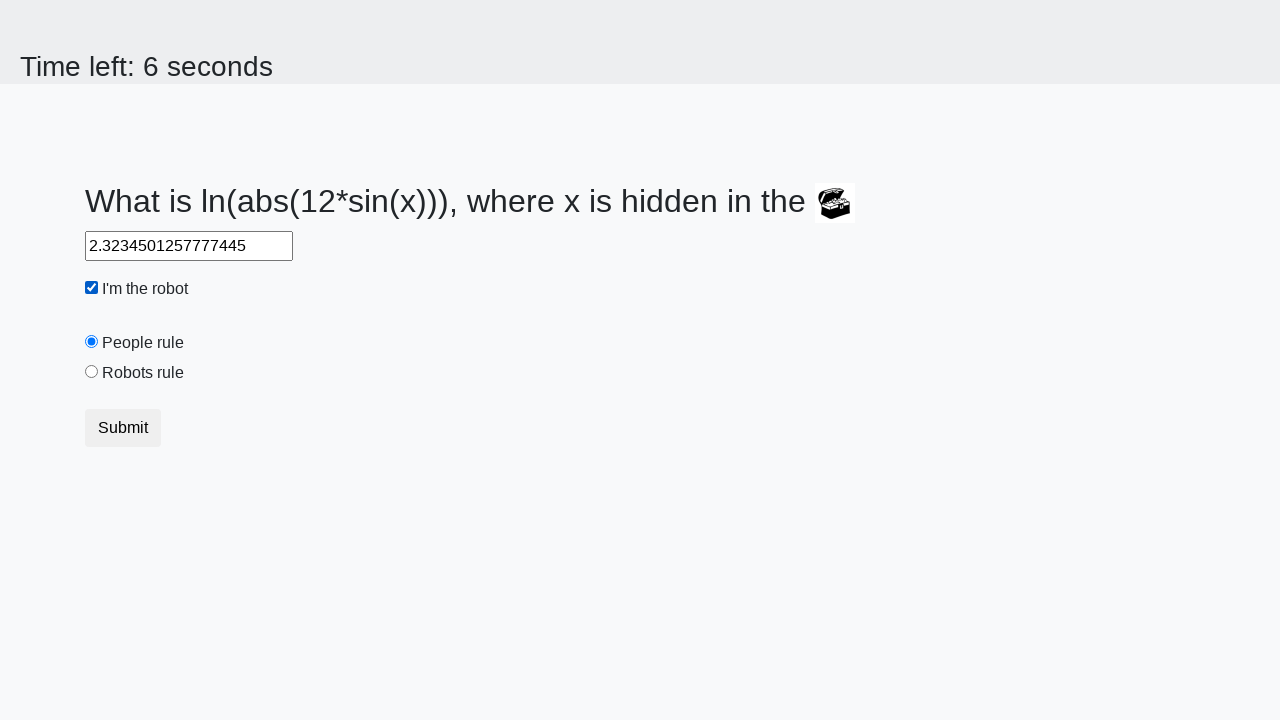

Selected the robots rule radio button at (92, 372) on #robotsRule
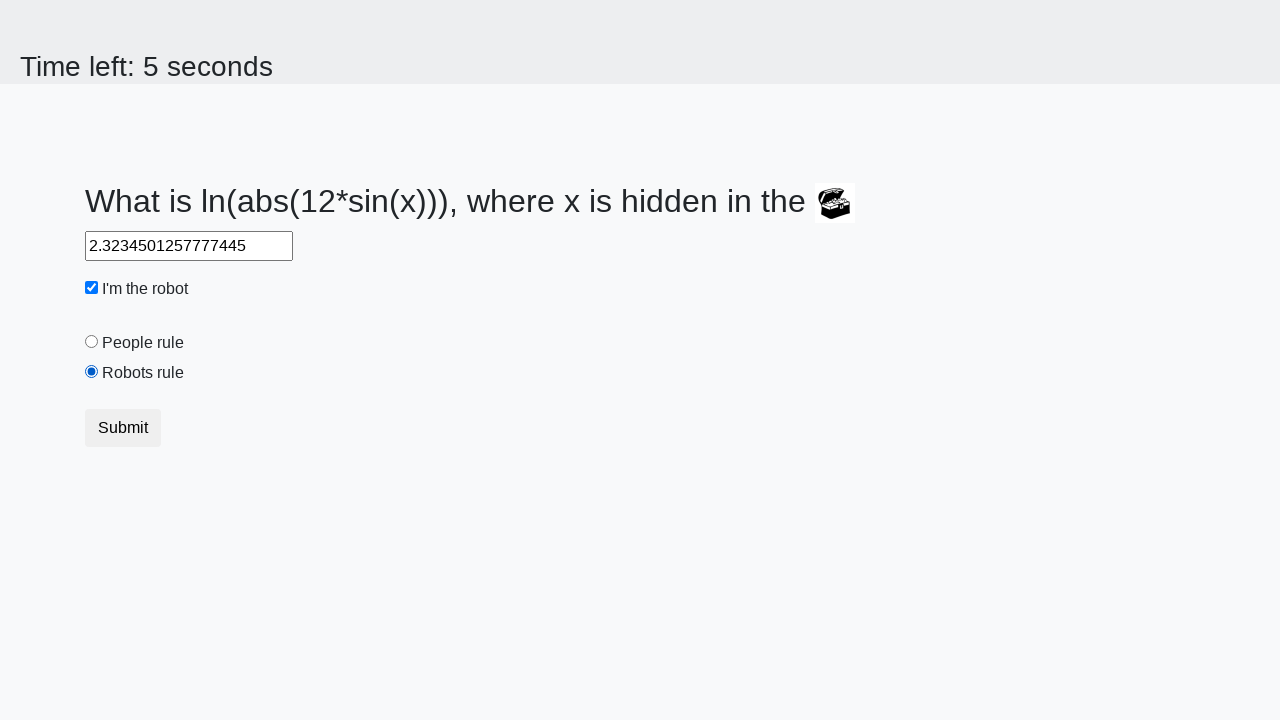

Submitted the form at (123, 428) on button[type='submit']
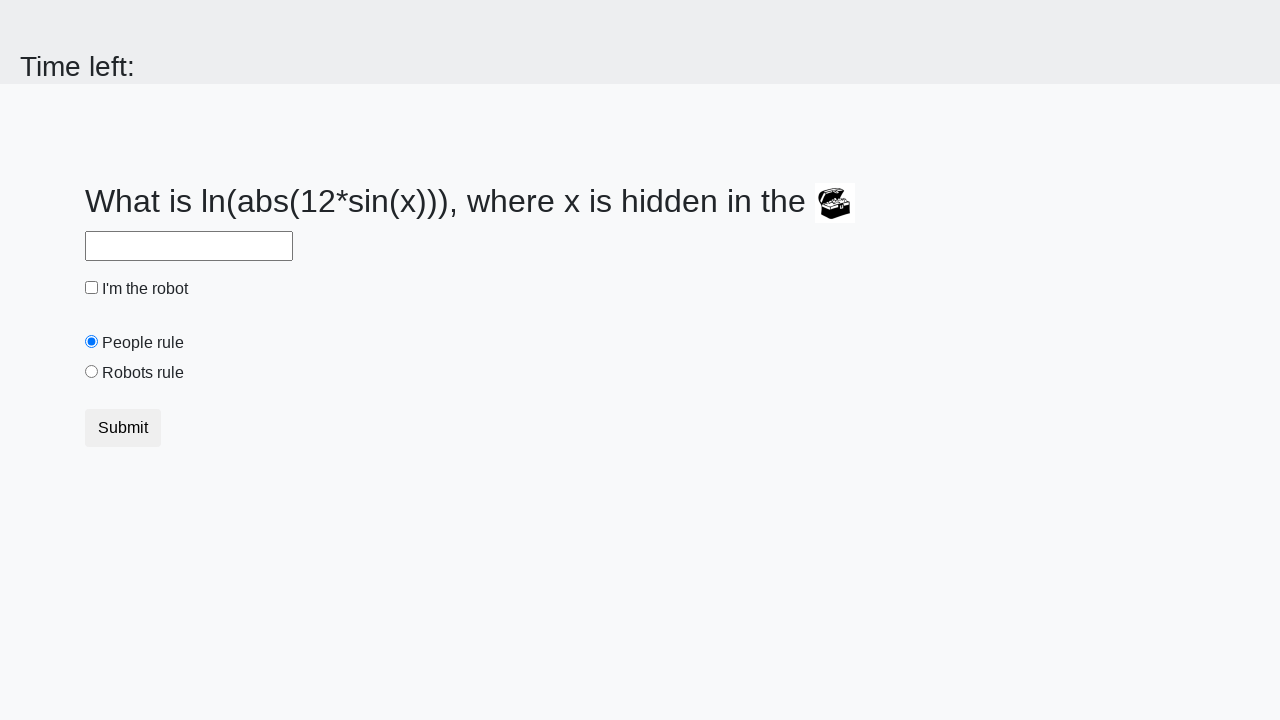

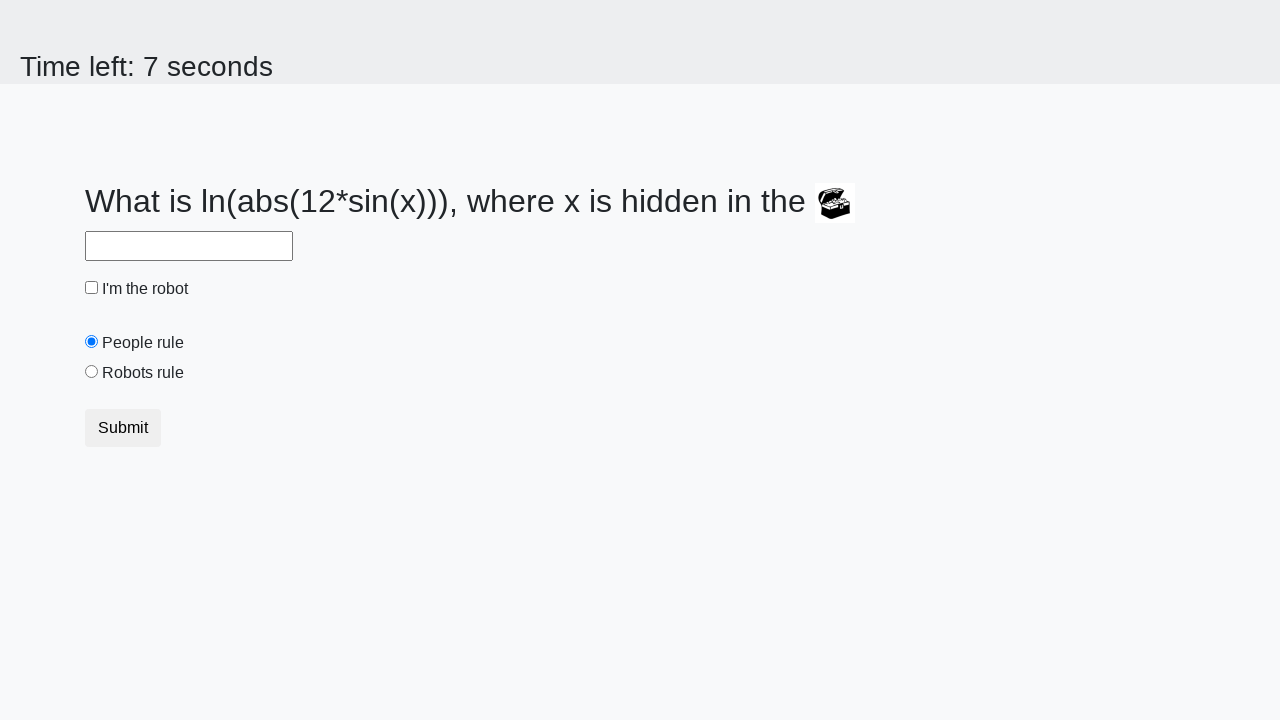